Tests form input validation by filling out personal information fields including name, age, country selection from dropdown, and notes, then submitting the form

Starting URL: https://testpages.eviltester.com/styled/validation/input-validation.html

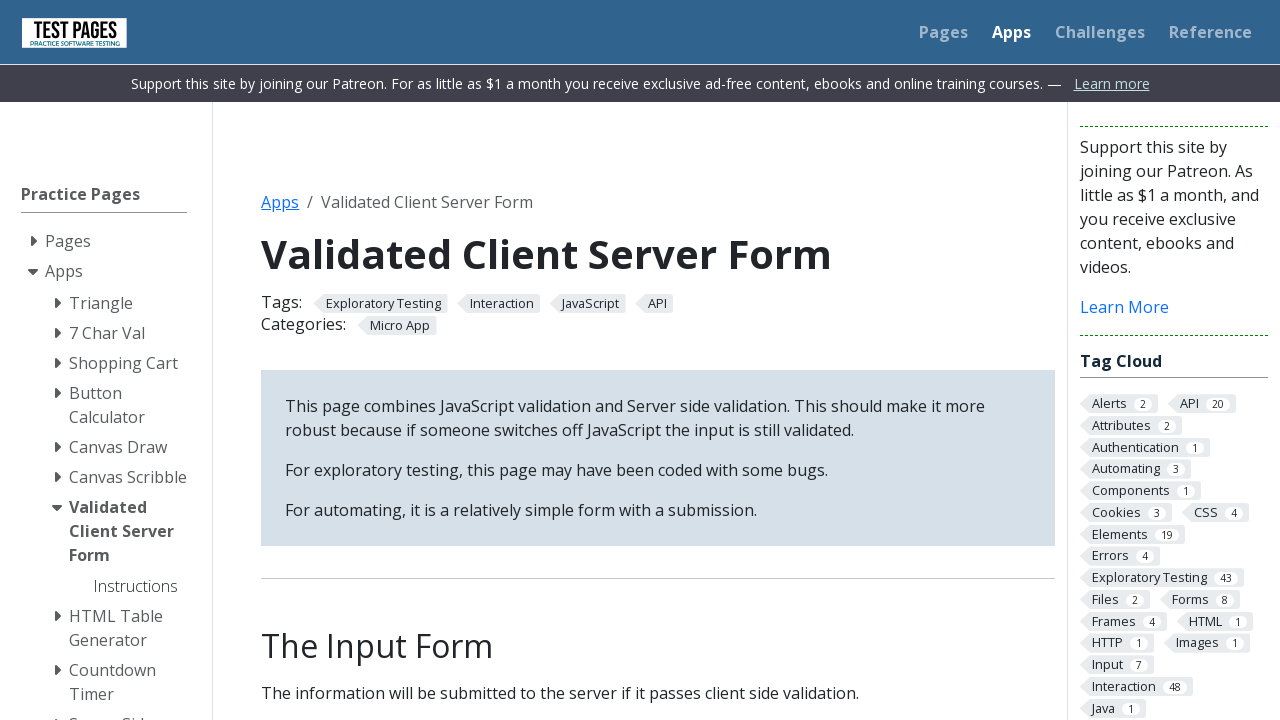

Filled first name field with 'Sumit' on input[name='firstname']
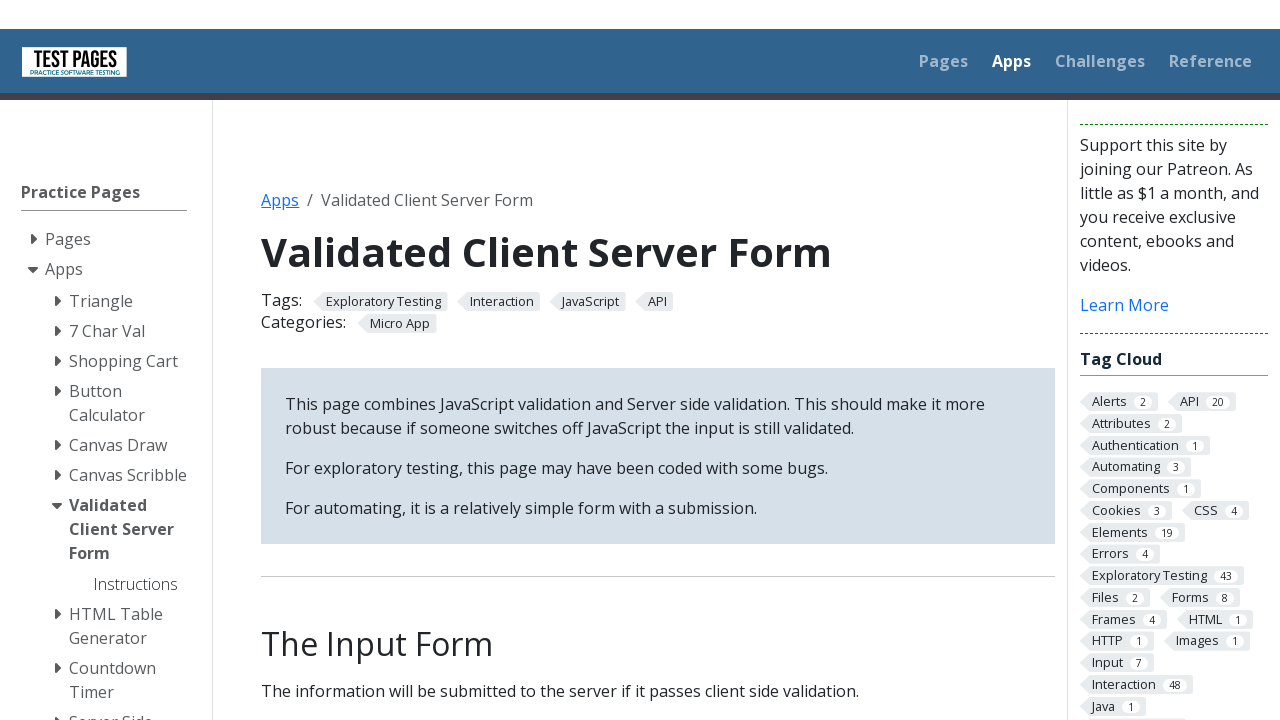

Filled last name field with 'SudhakarThigale' on input[name='surname']
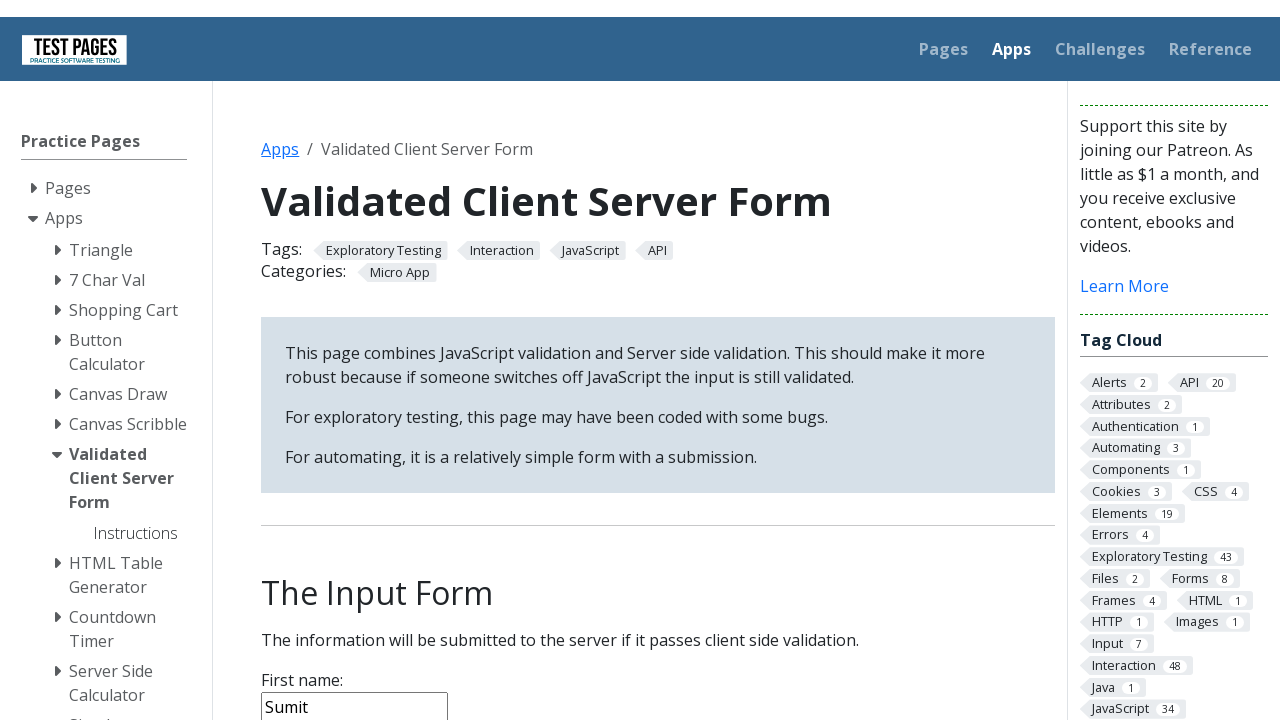

Filled age field with '22' on input[name='age']
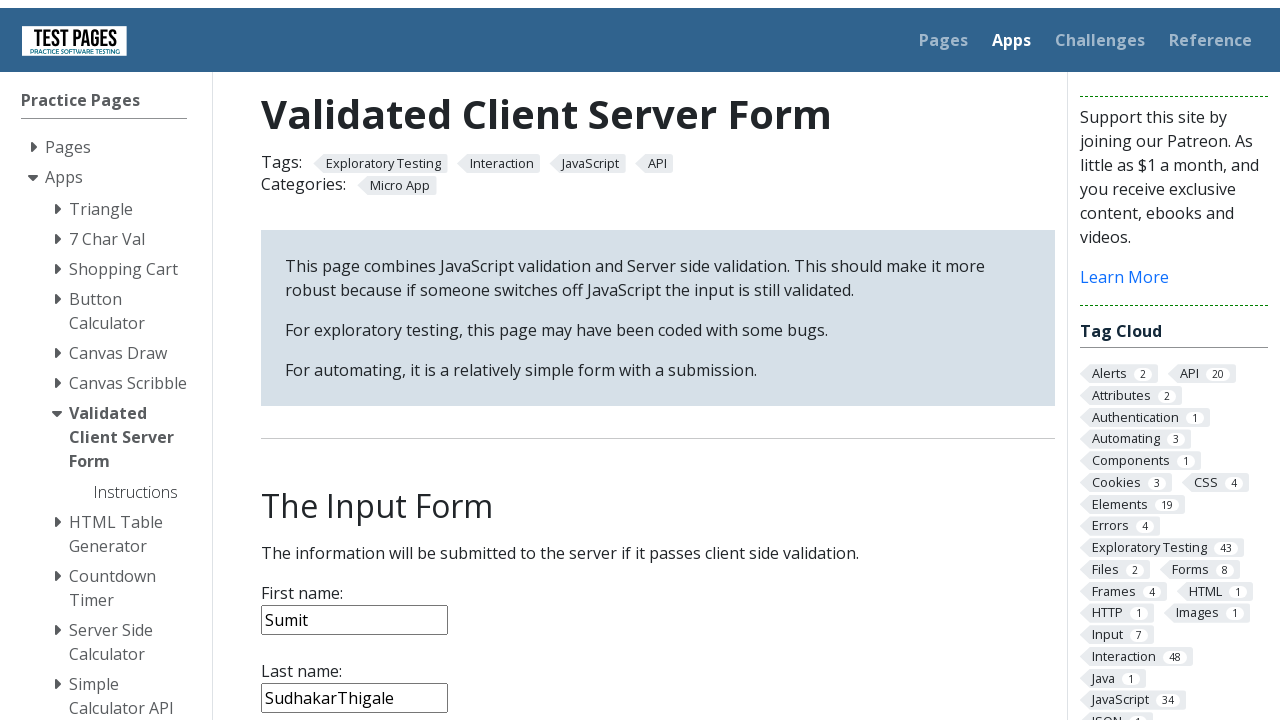

Selected 'India' from country dropdown on select[name='country']
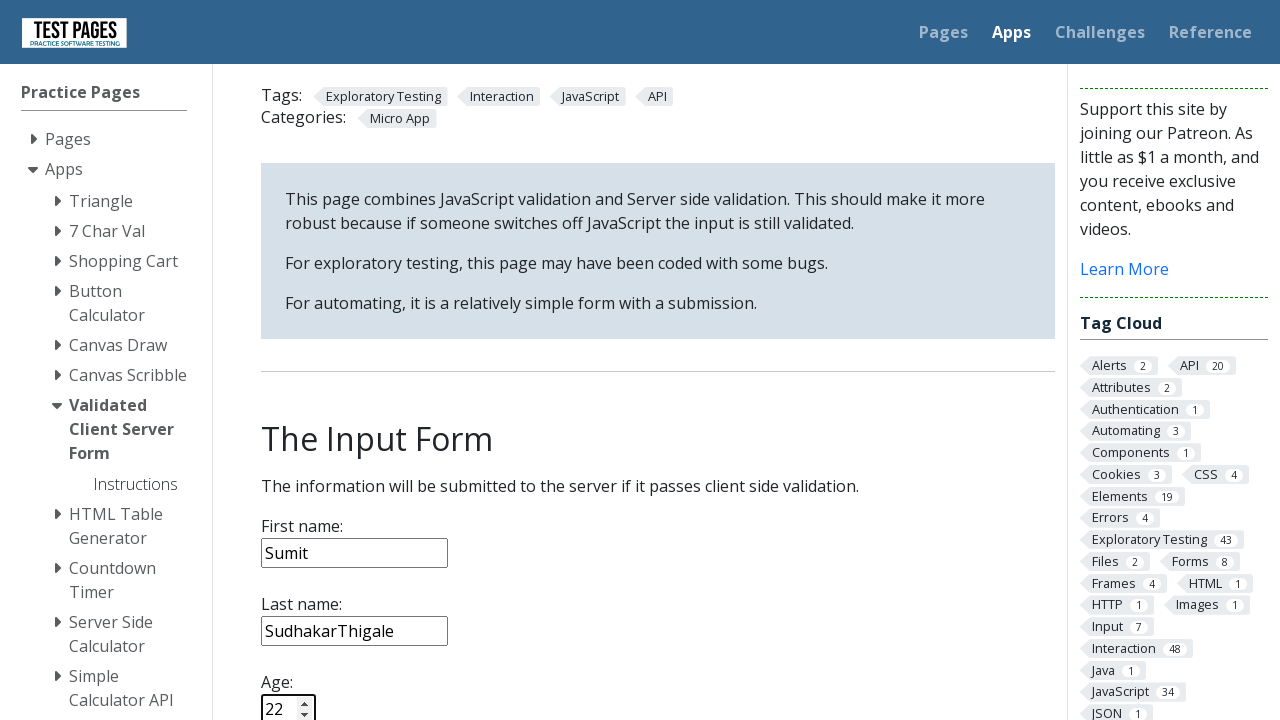

Filled notes field with 'This is an input validation automation.' on textarea[name='notes']
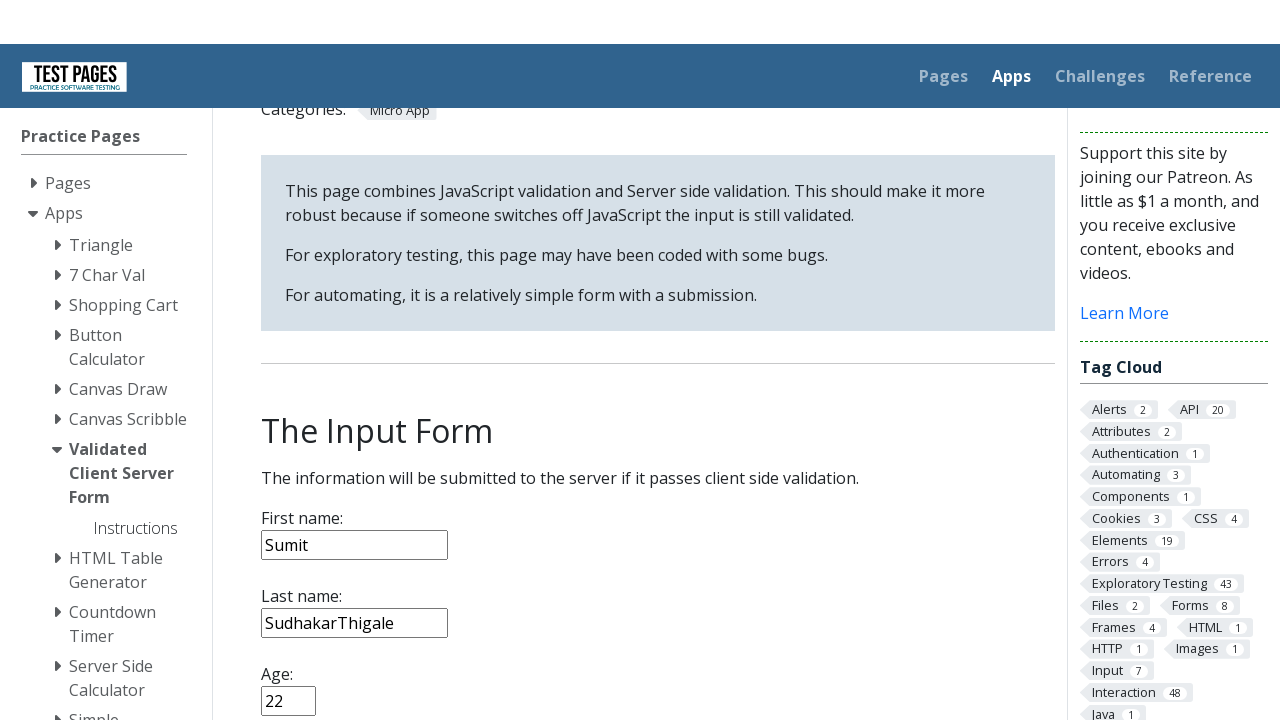

Clicked submit button to submit the form at (296, 368) on input[type='submit']
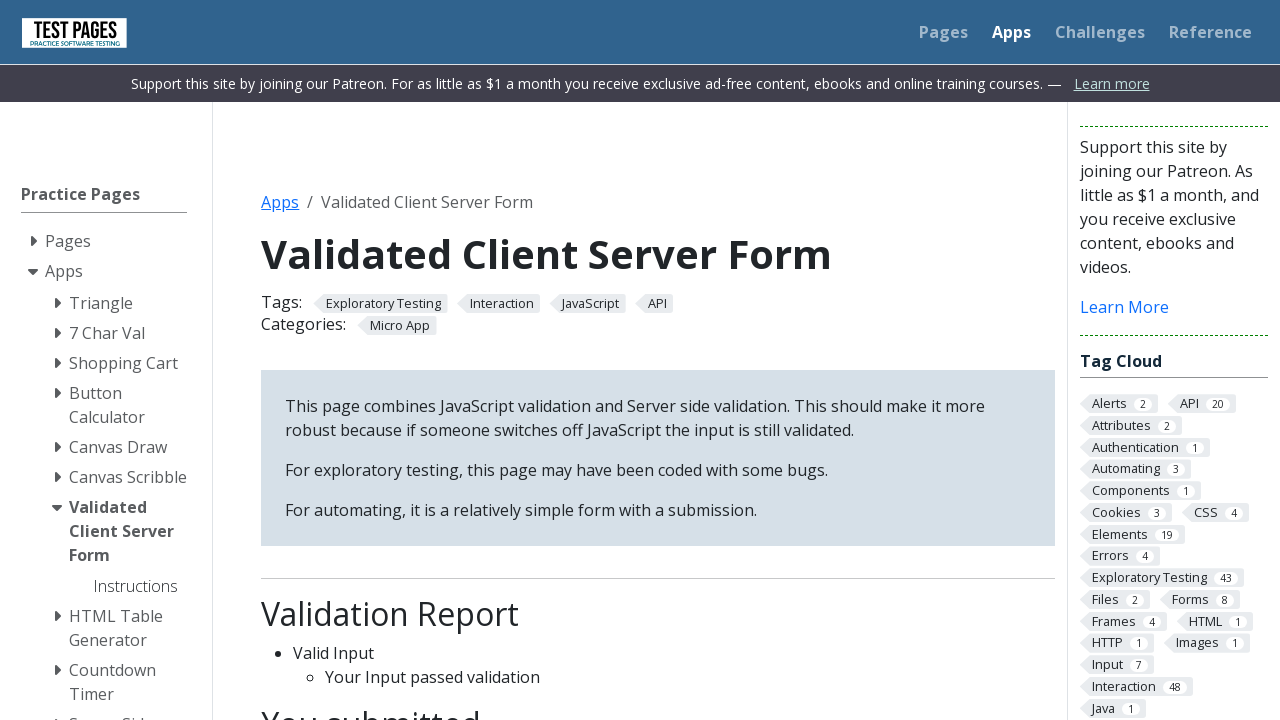

Form submission completed and page reached networkidle state
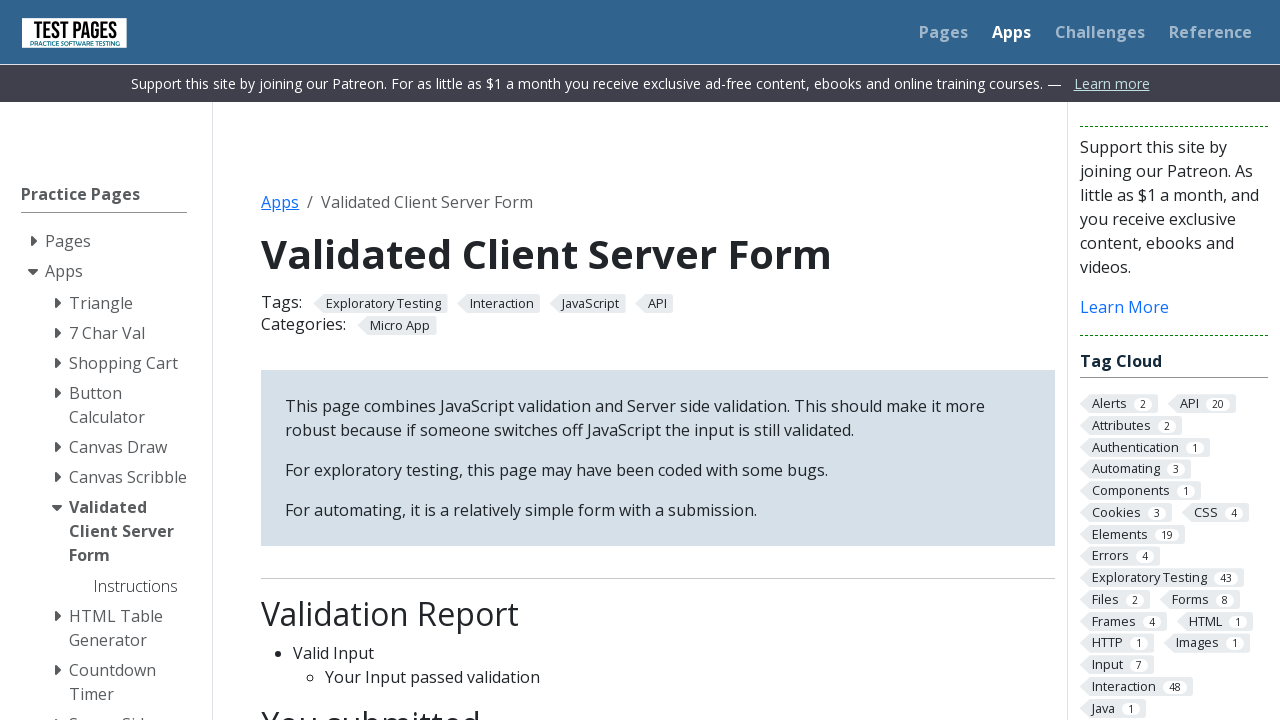

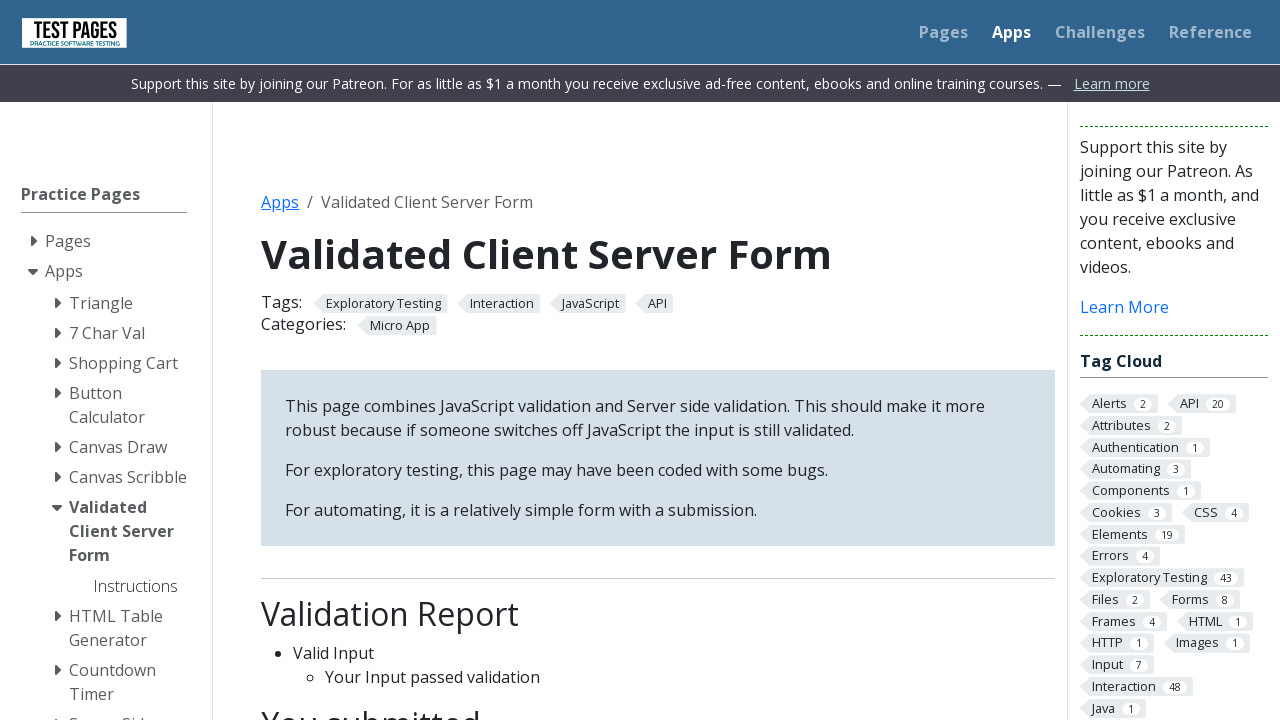